Tests a text box form by filling in full name, email, current address, and permanent address fields, then submitting the form and verifying the displayed results

Starting URL: https://demoqa.com/text-box

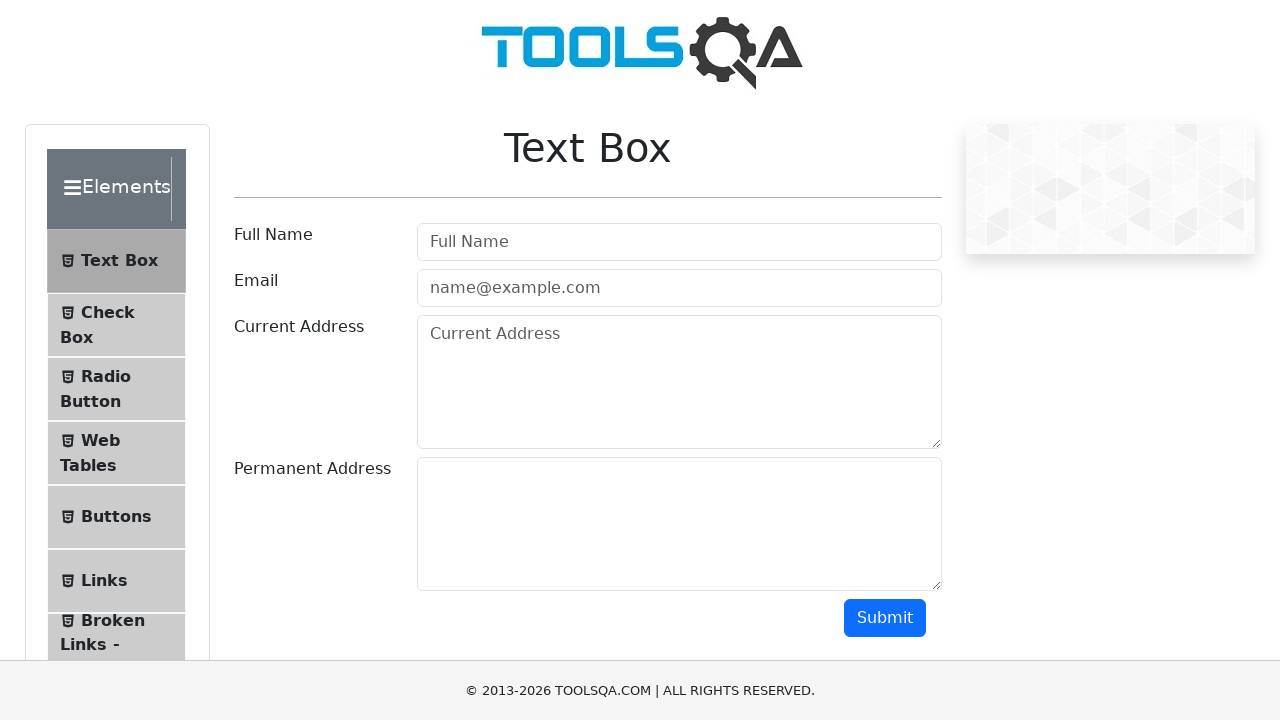

Filled Full Name field with 'John Smith' on input#userName
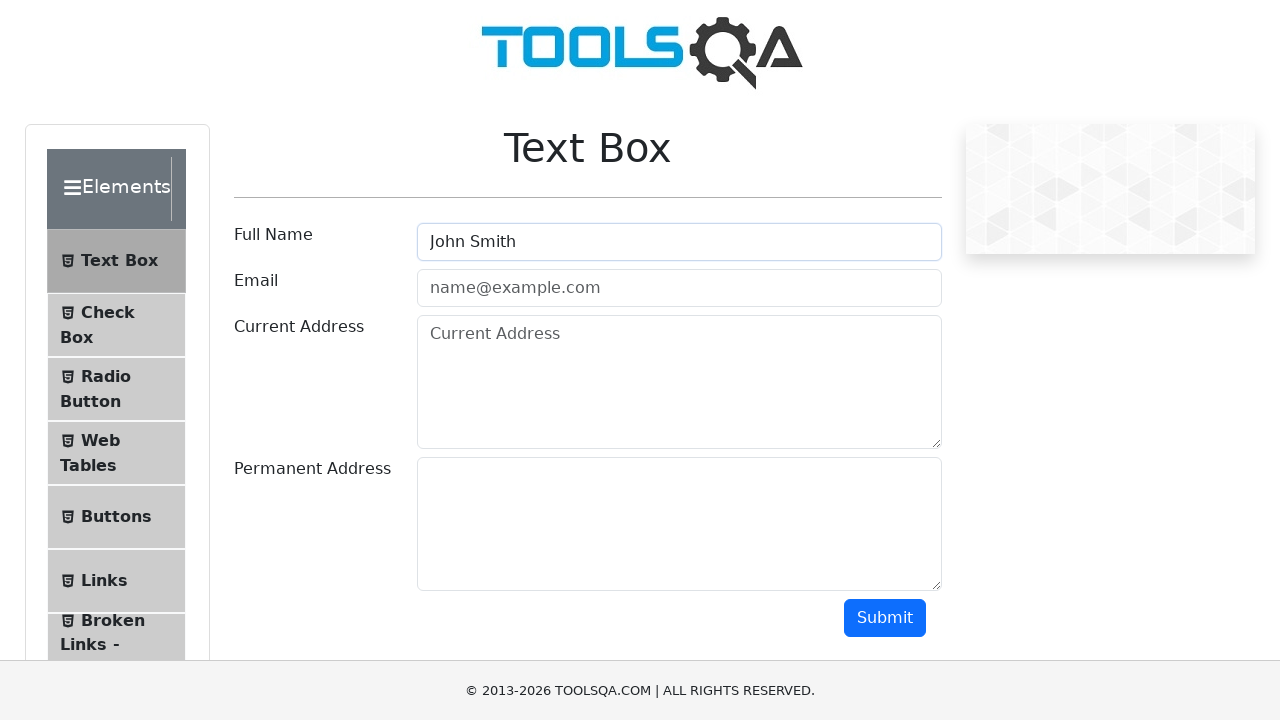

Filled Email field with 'john.smith@example.com' on input#userEmail
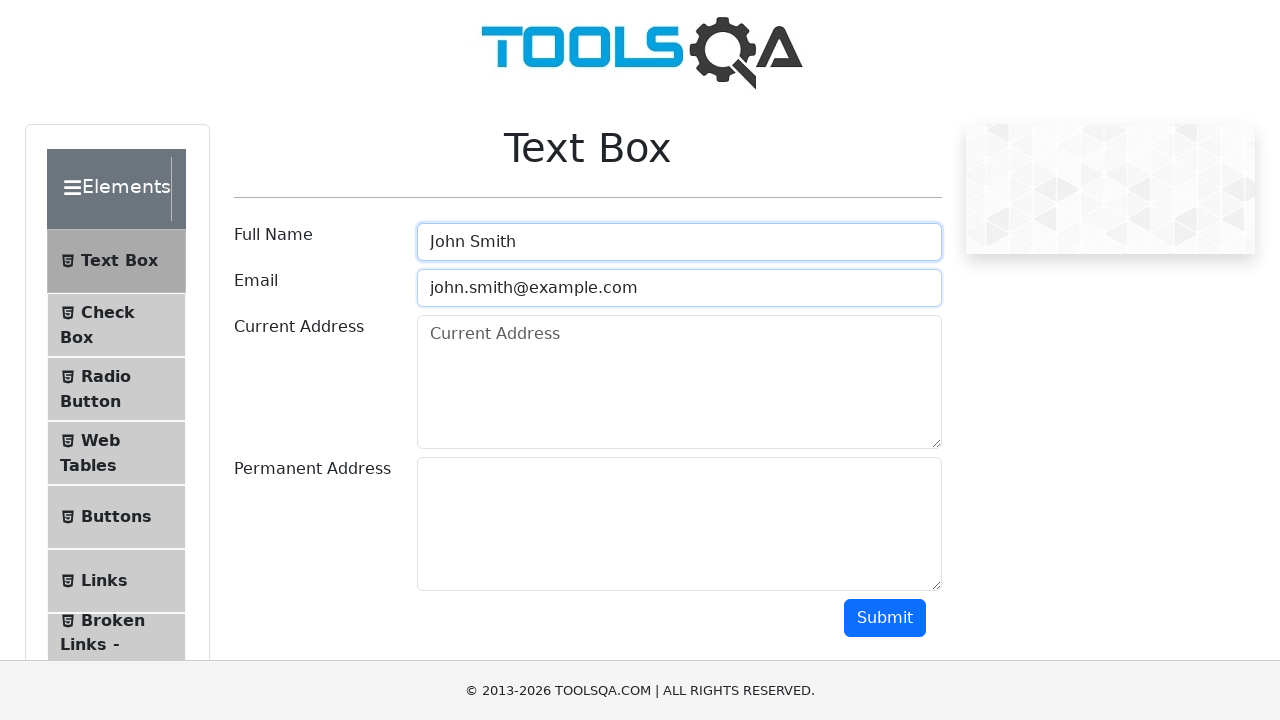

Filled Current Address field with '123 Main Street, New York' on textarea#currentAddress
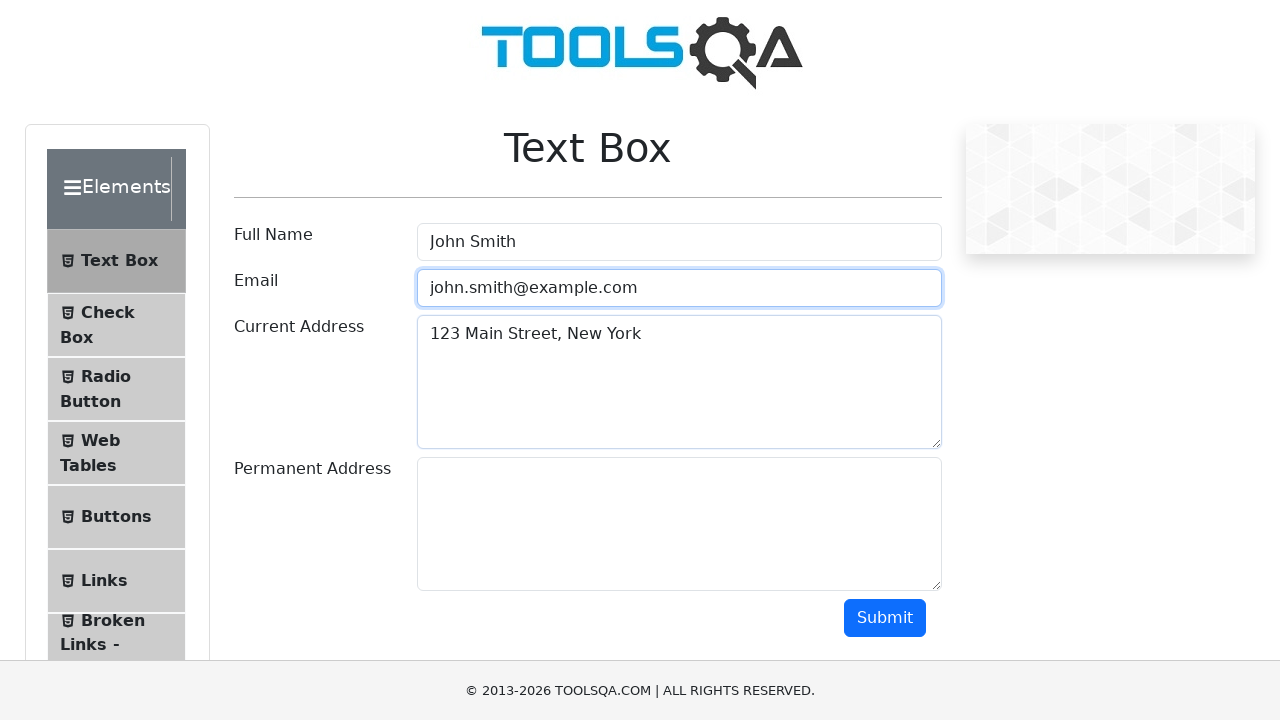

Filled Permanent Address field with '456 Oak Avenue, Boston' on textarea#permanentAddress
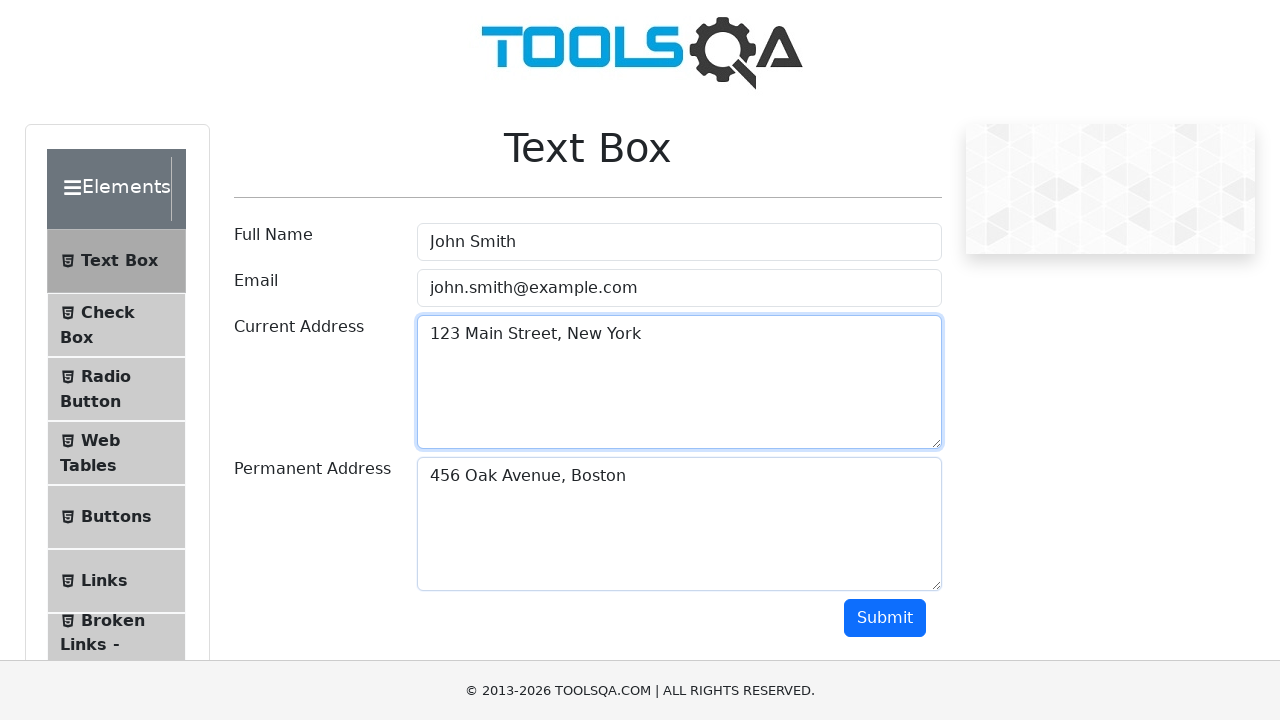

Scrolled submit button into view
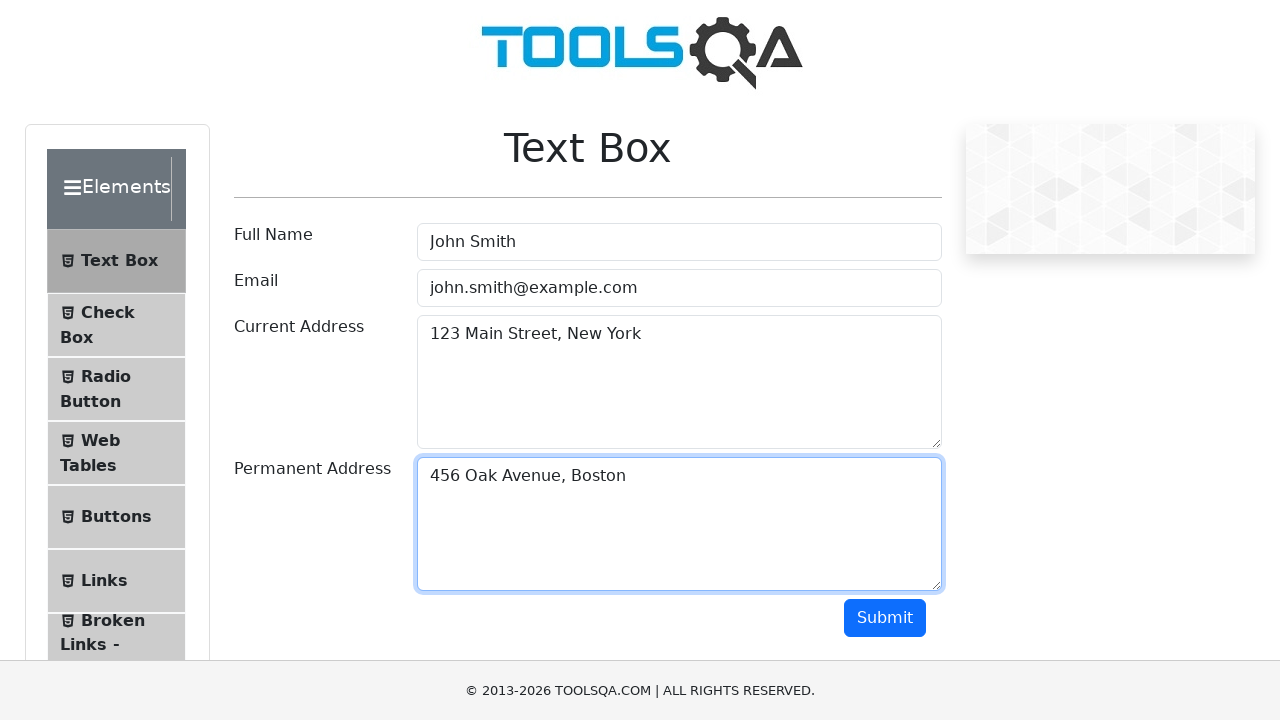

Clicked submit button to submit the form at (885, 618) on button#submit
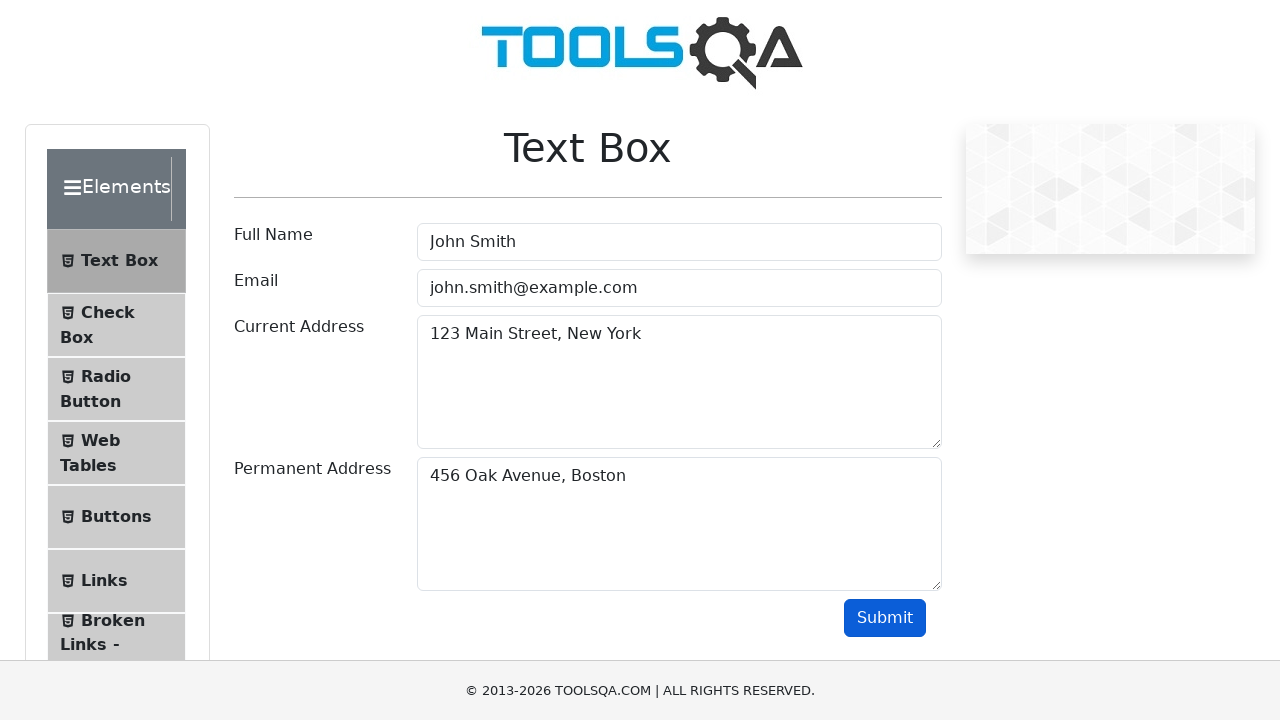

Form submission results loaded
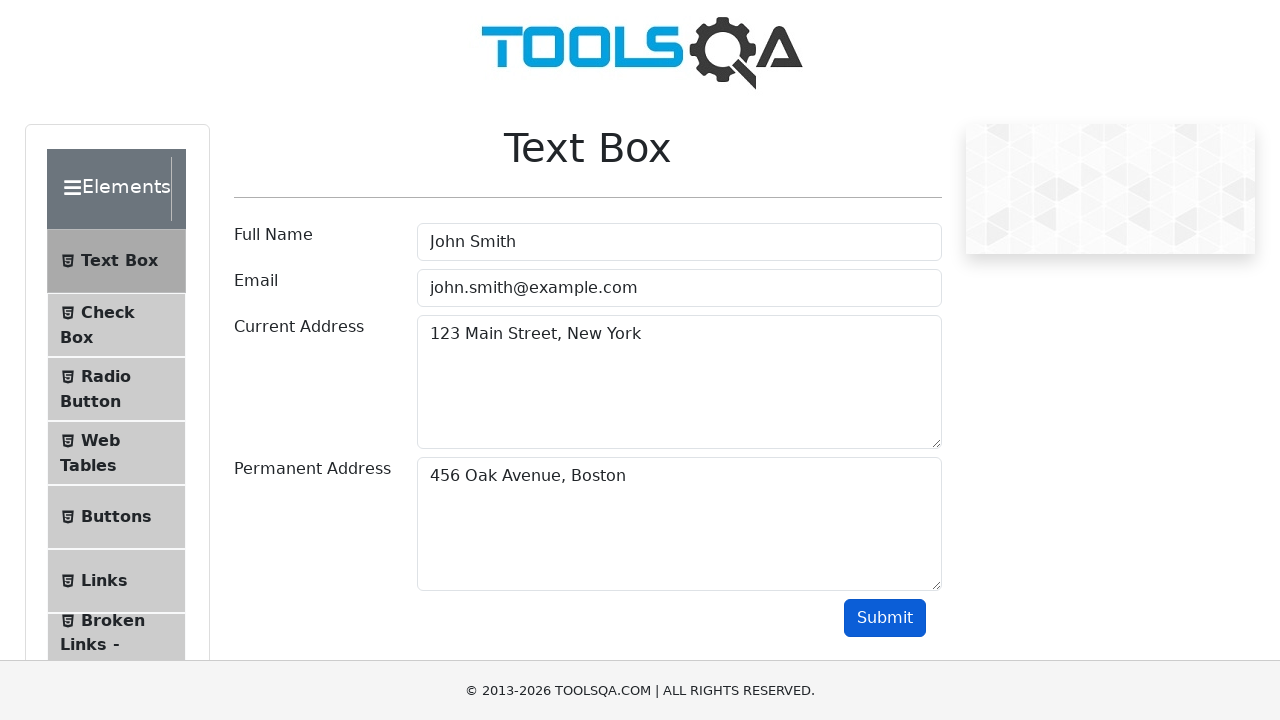

Retrieved name text from results
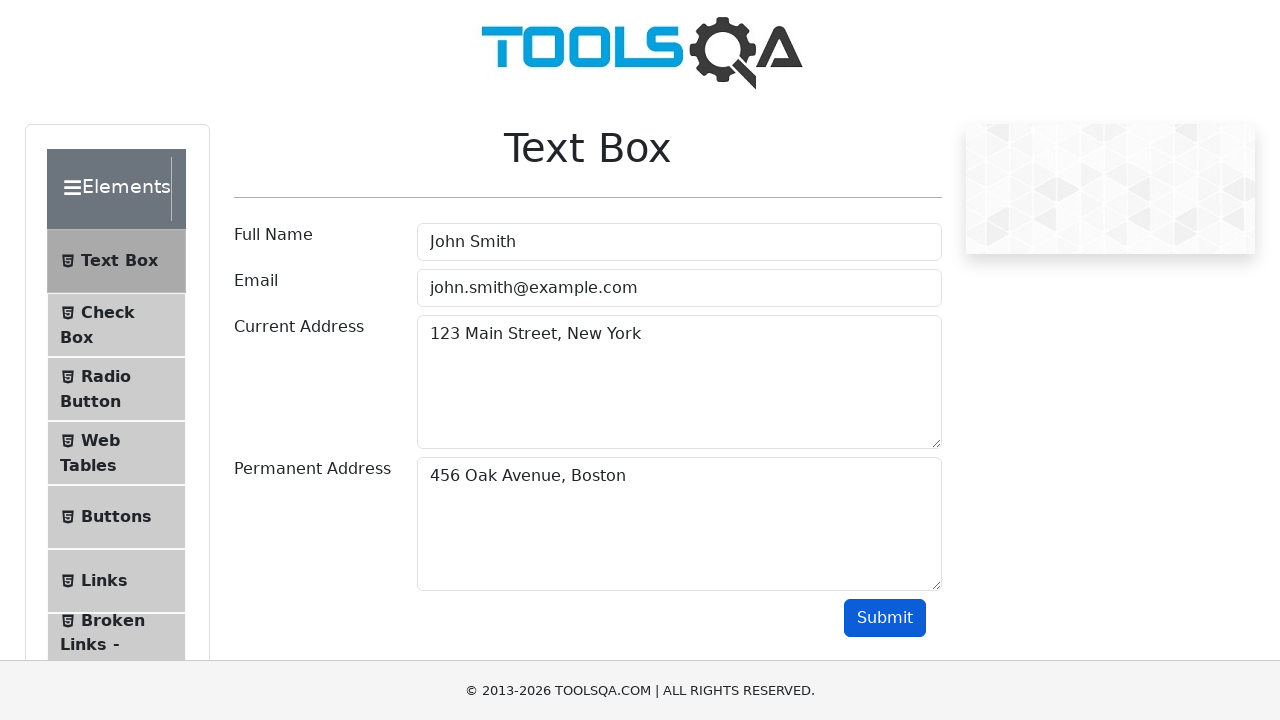

Verified that 'John Smith' is displayed in name result
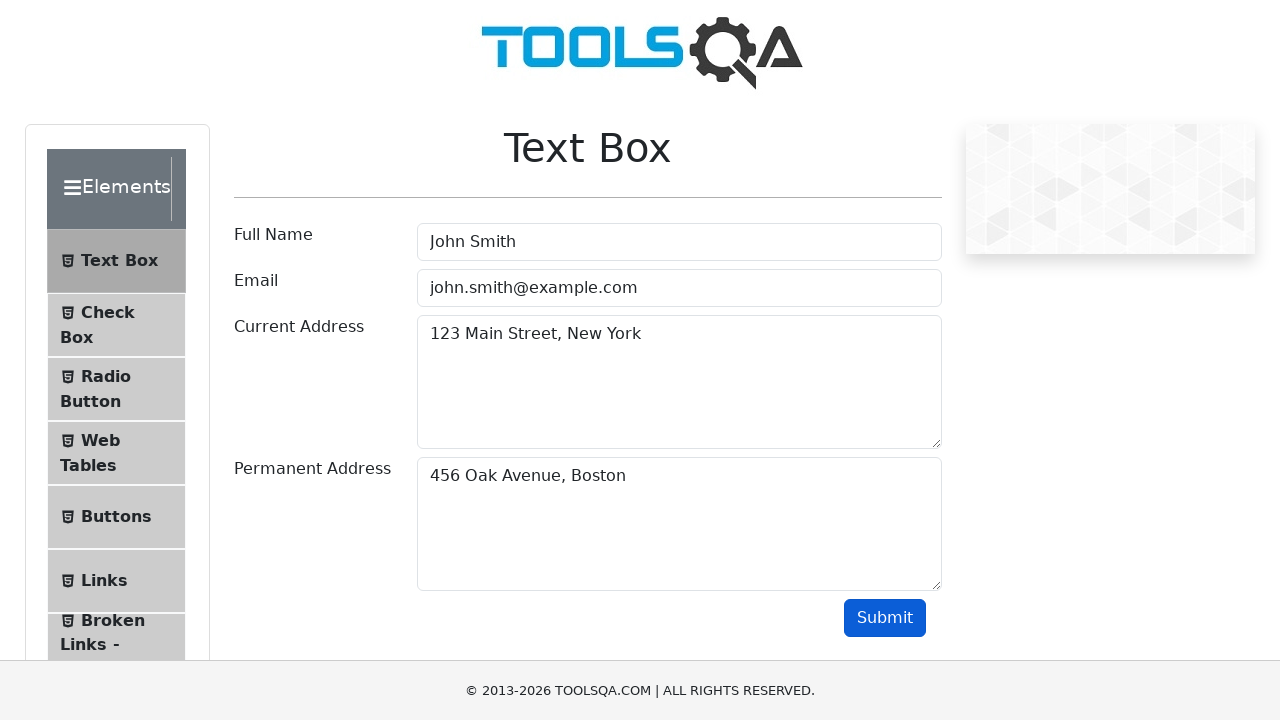

Retrieved email text from results
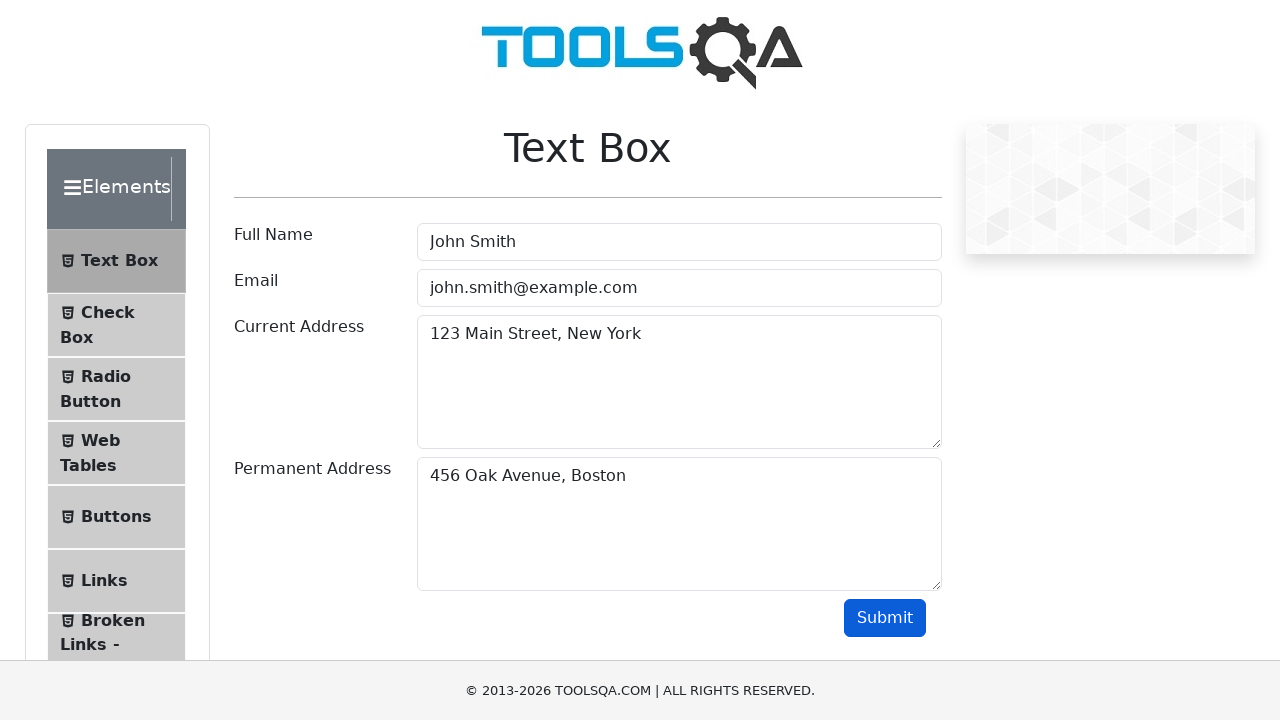

Verified that 'john.smith@example.com' is displayed in email result
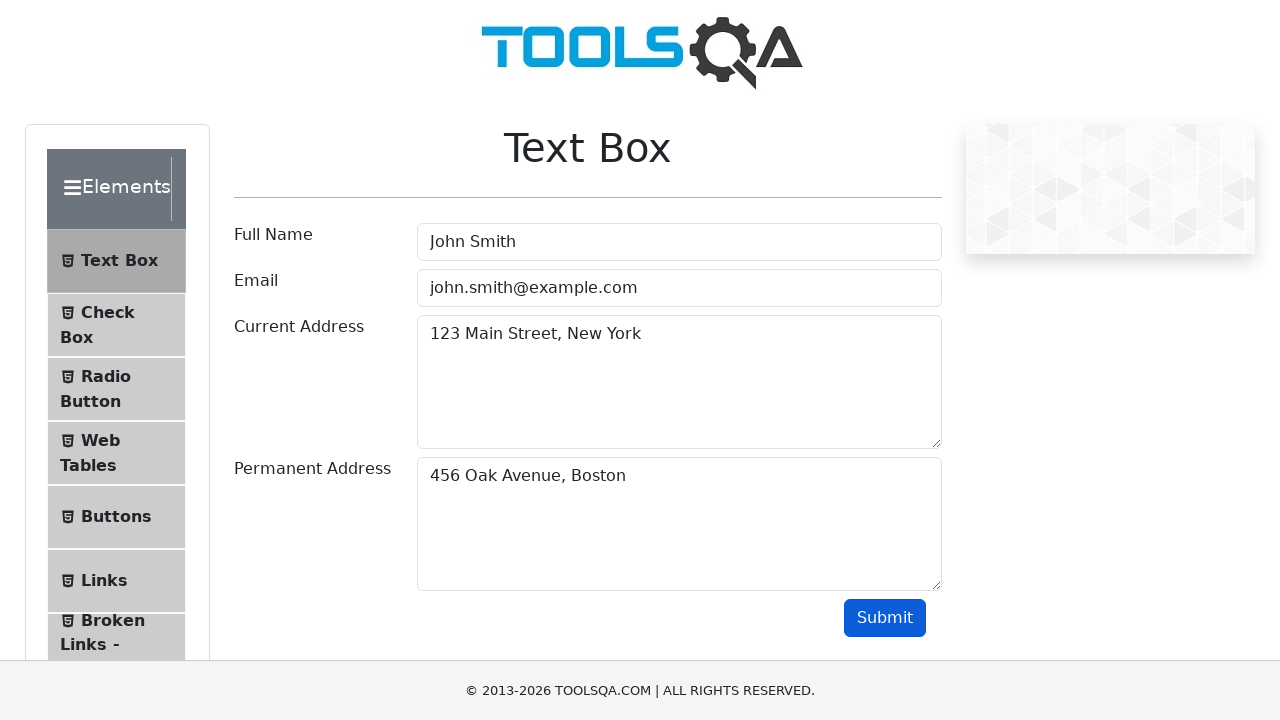

Retrieved current address text from results
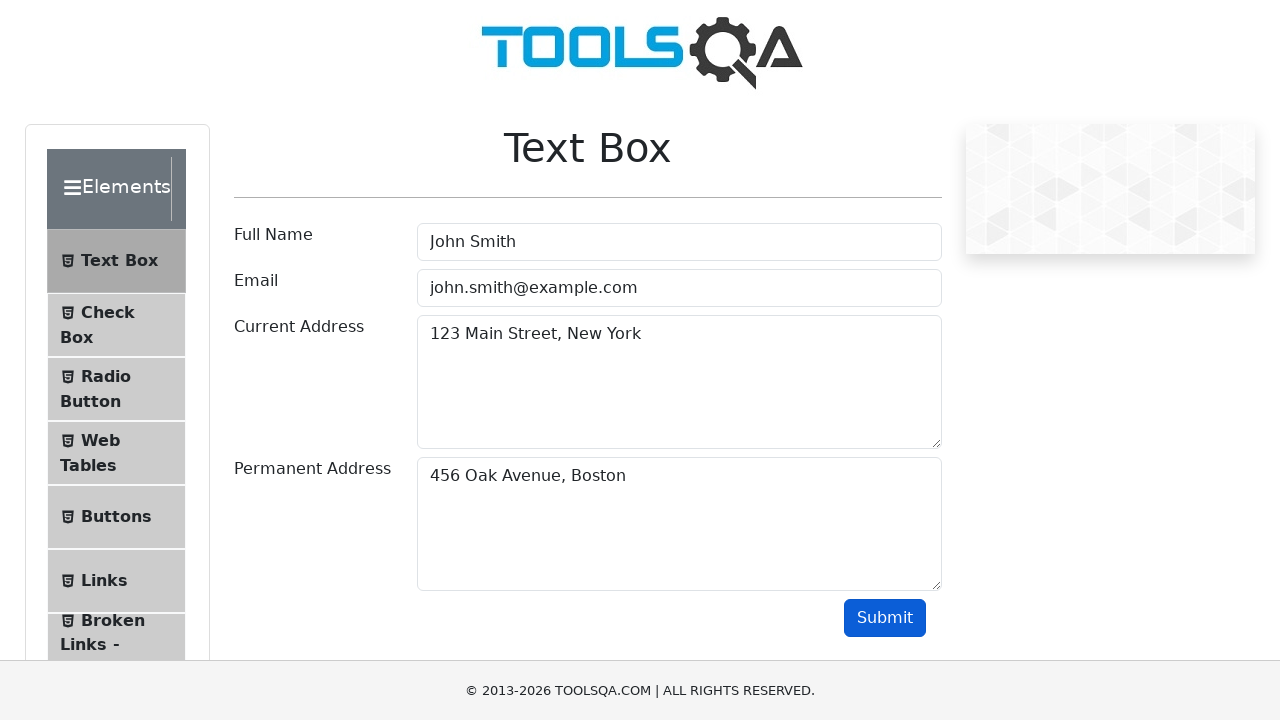

Verified that '123 Main Street, New York' is displayed in current address result
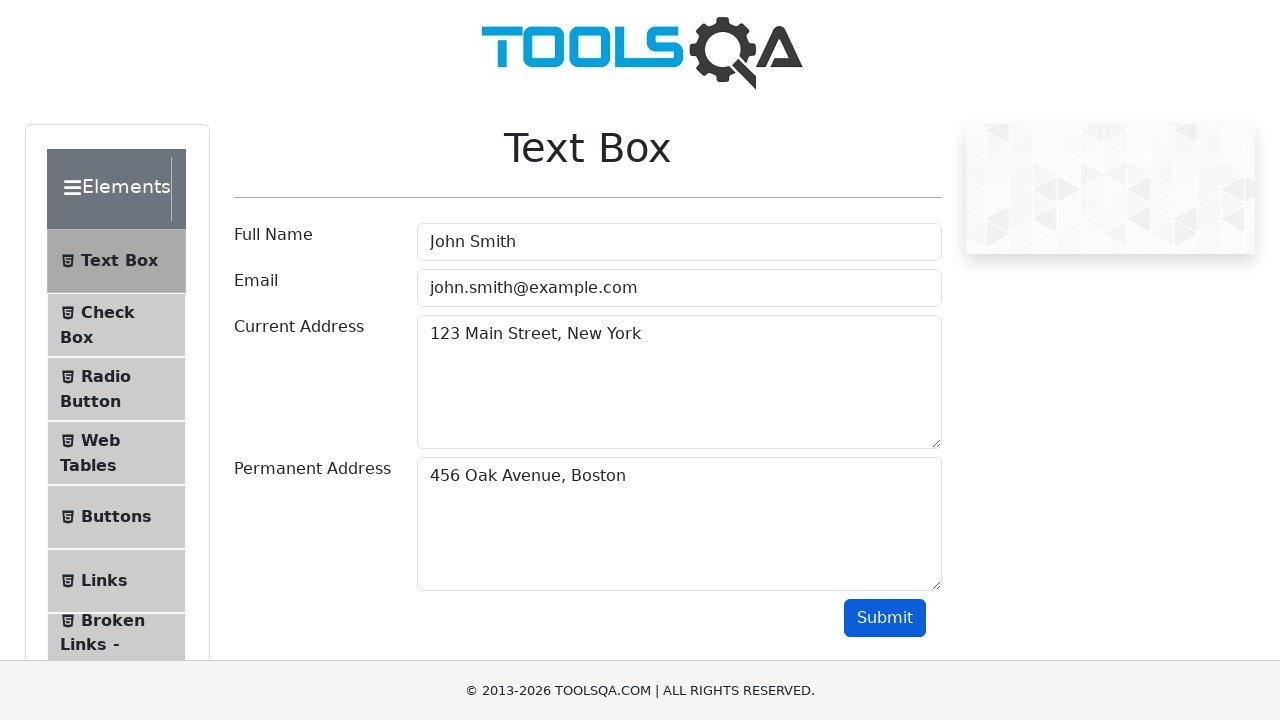

Retrieved permanent address text from results
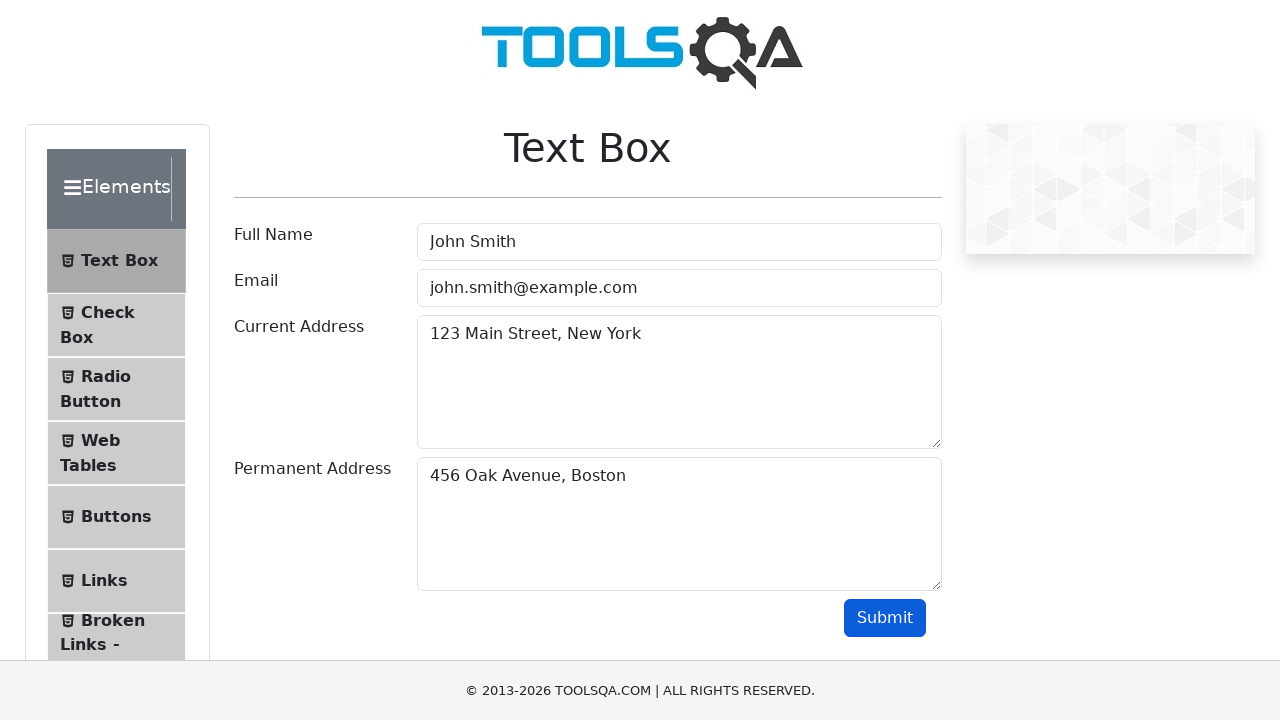

Verified that '456 Oak Avenue, Boston' is displayed in permanent address result
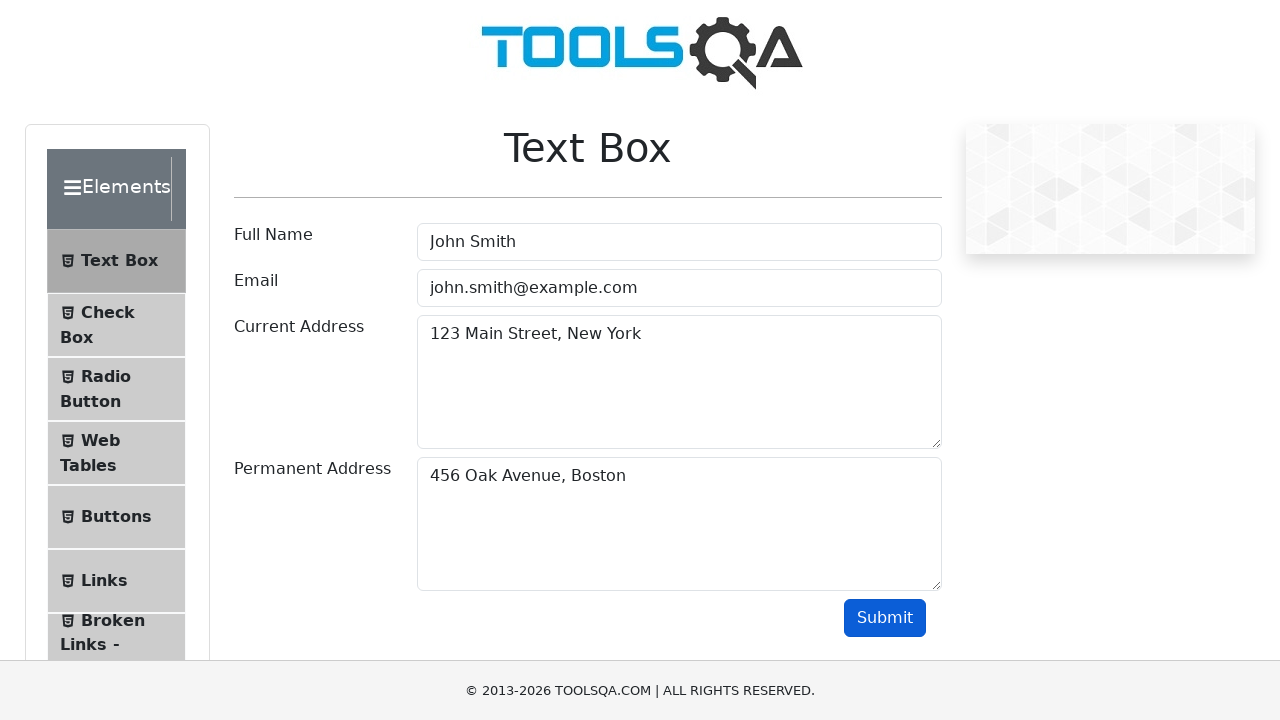

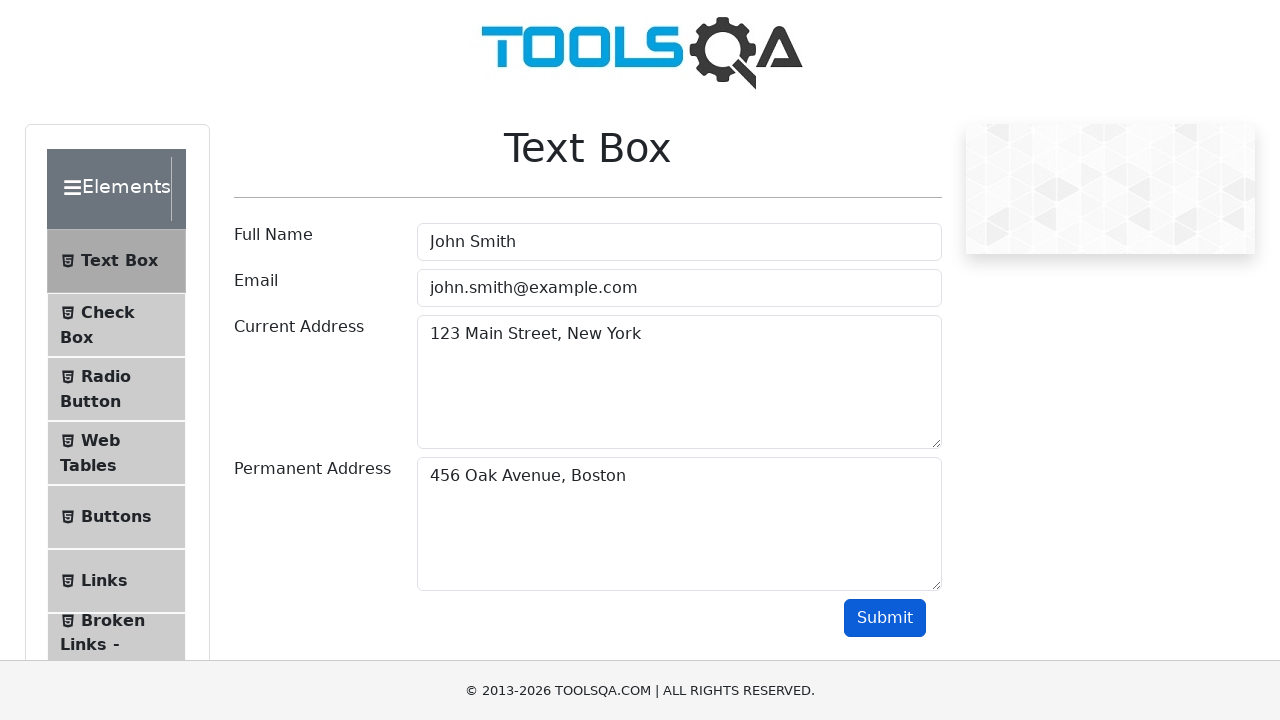